Navigates to a demo automation practice form page and waits for it to load. This is a demonstration of page scrolling capabilities, though the scroll actions are commented out in the original.

Starting URL: https://demoqa.com/automation-practice-form

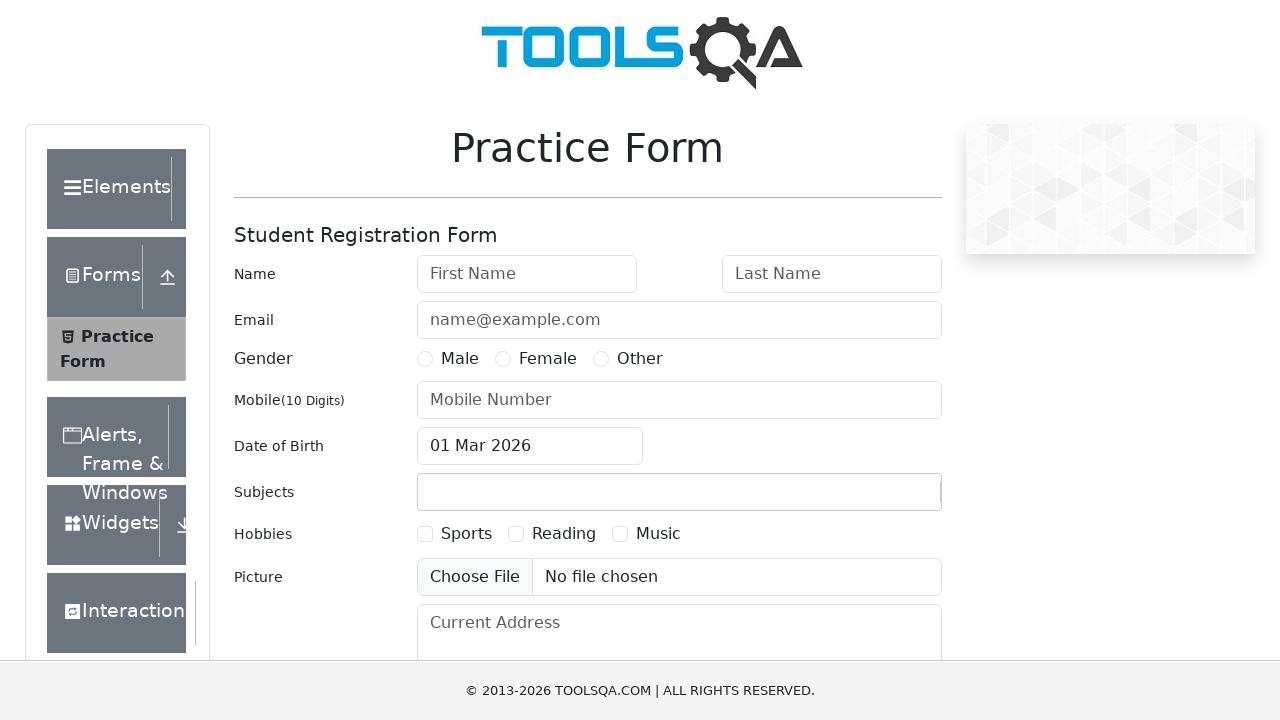

Page loaded with domcontentloaded state
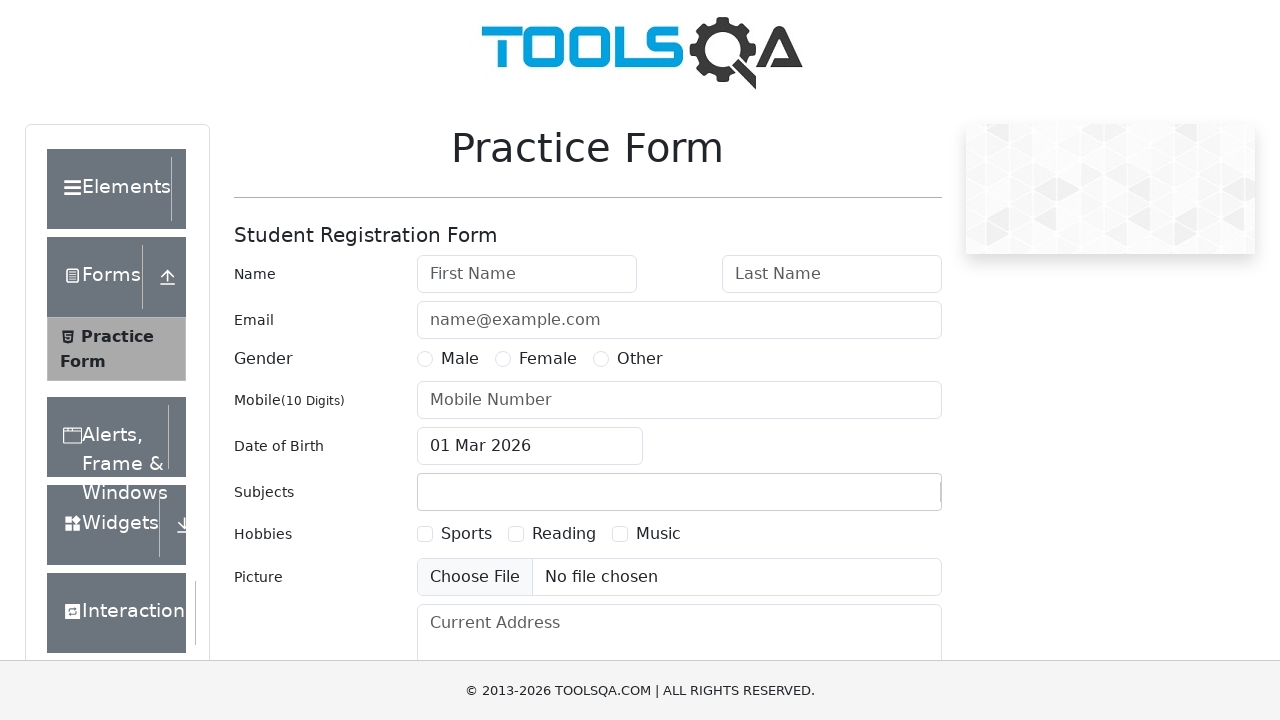

Automation practice form (#userForm) is visible
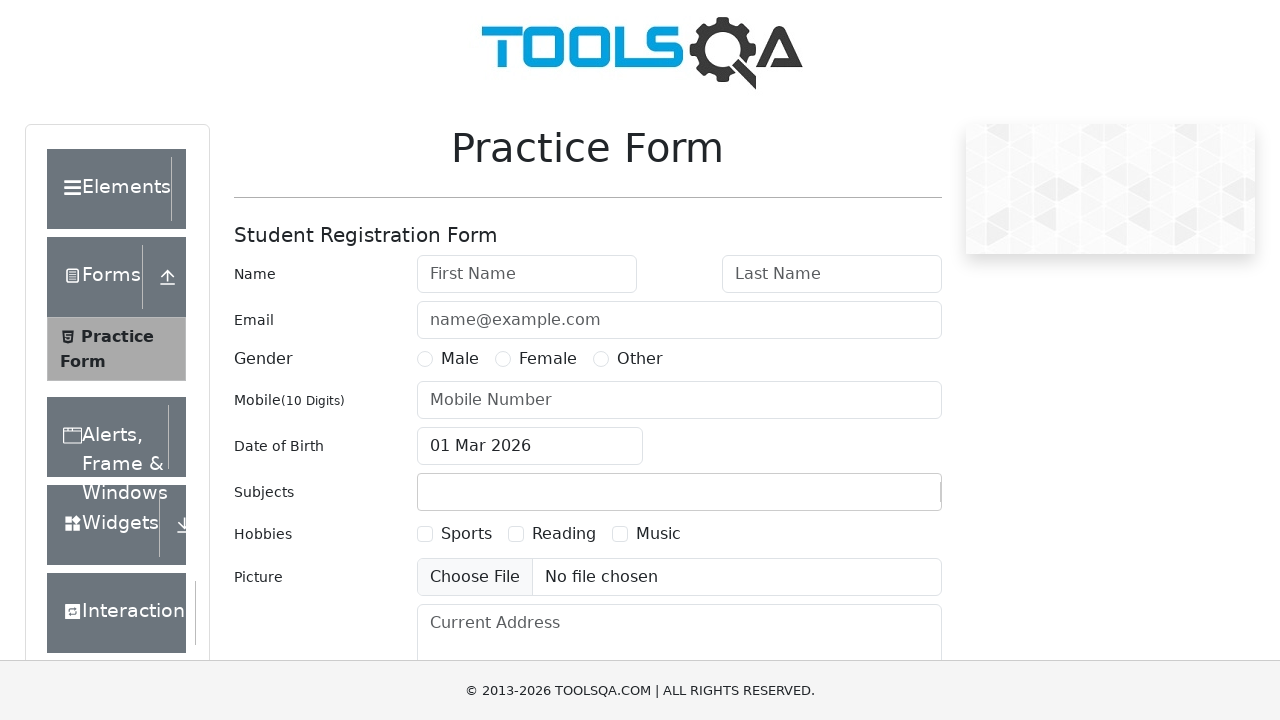

Scrolled down the page by 200 pixels
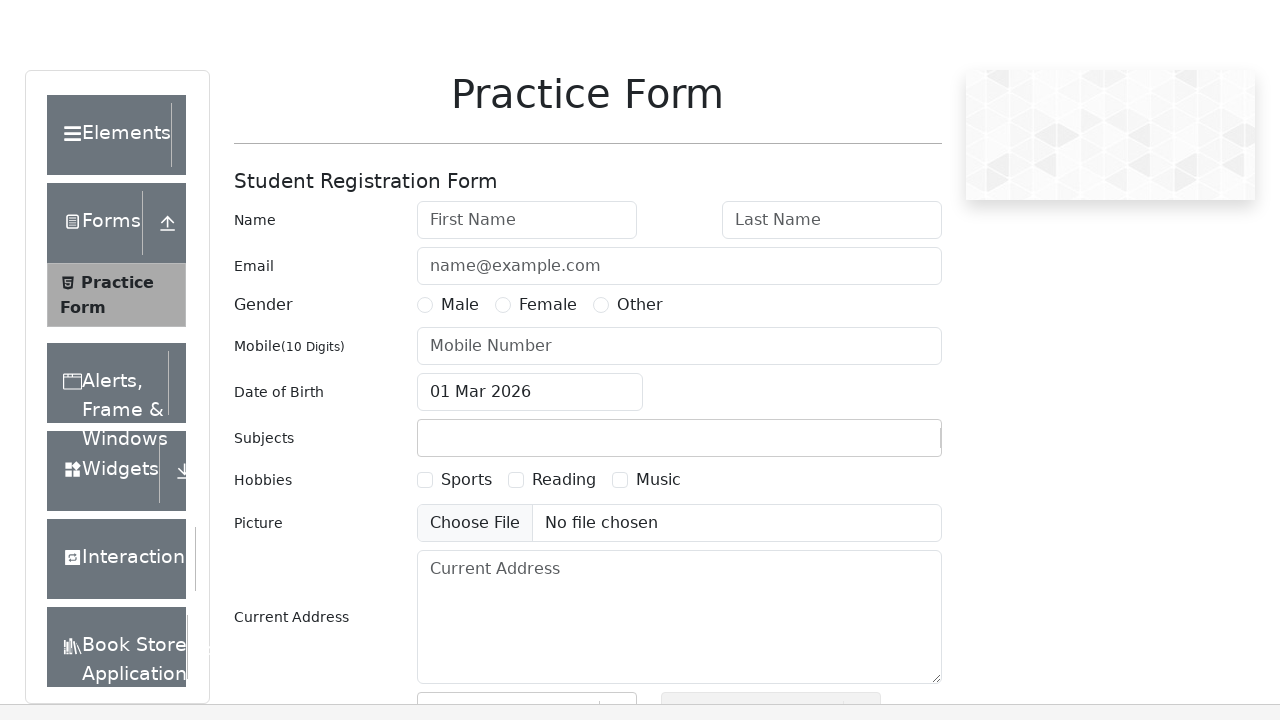

Waited 1 second for scroll to complete
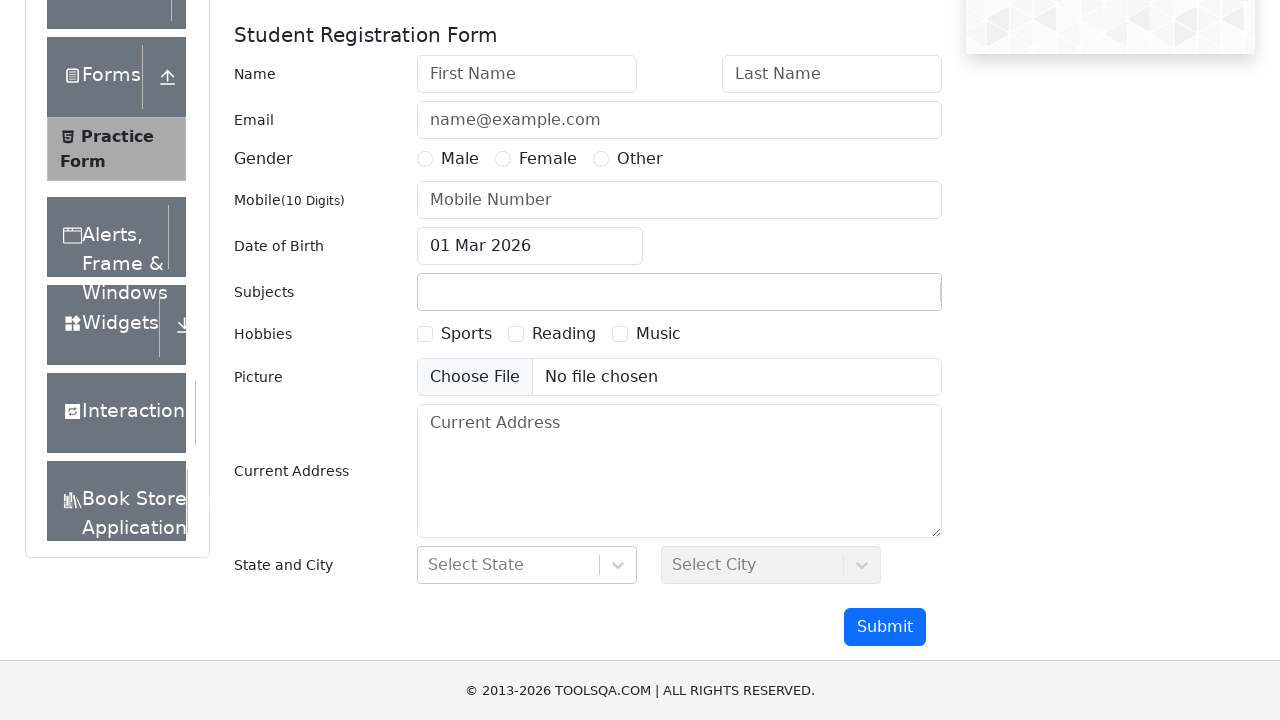

Scrolled to the bottom of the page
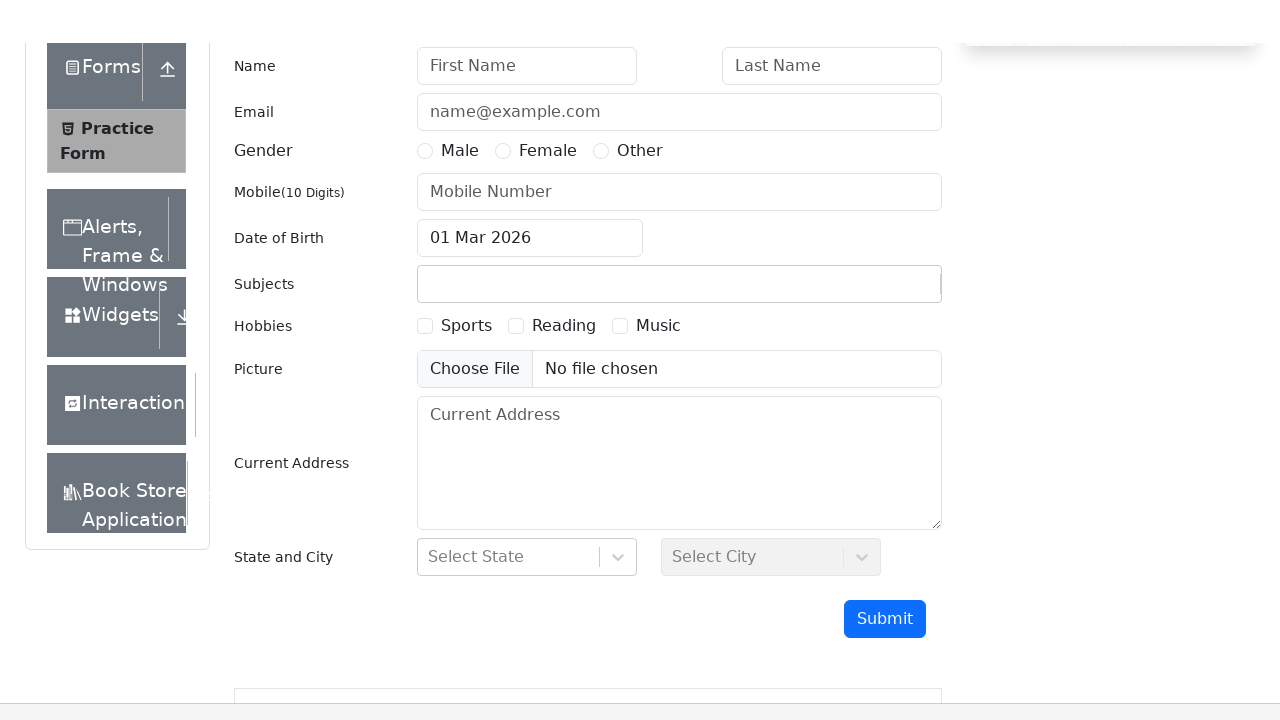

Waited 1 second for bottom scroll to complete
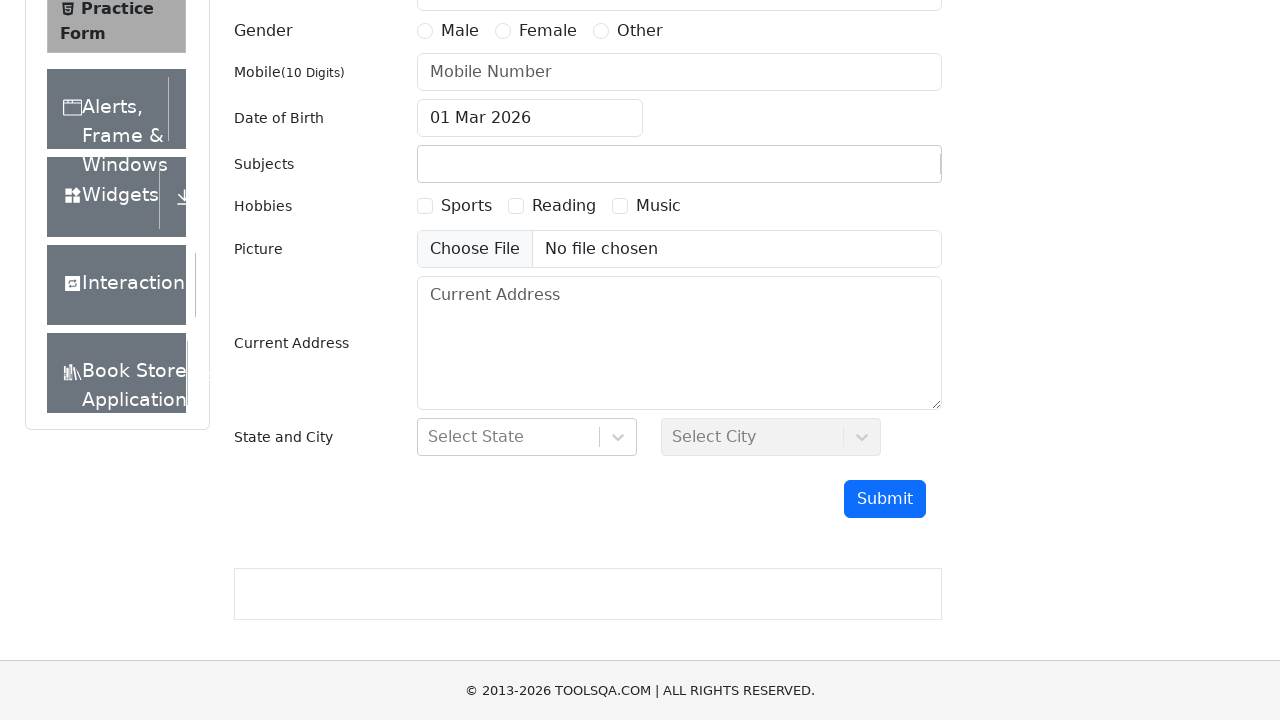

Scrolled State dropdown (#state) element into view
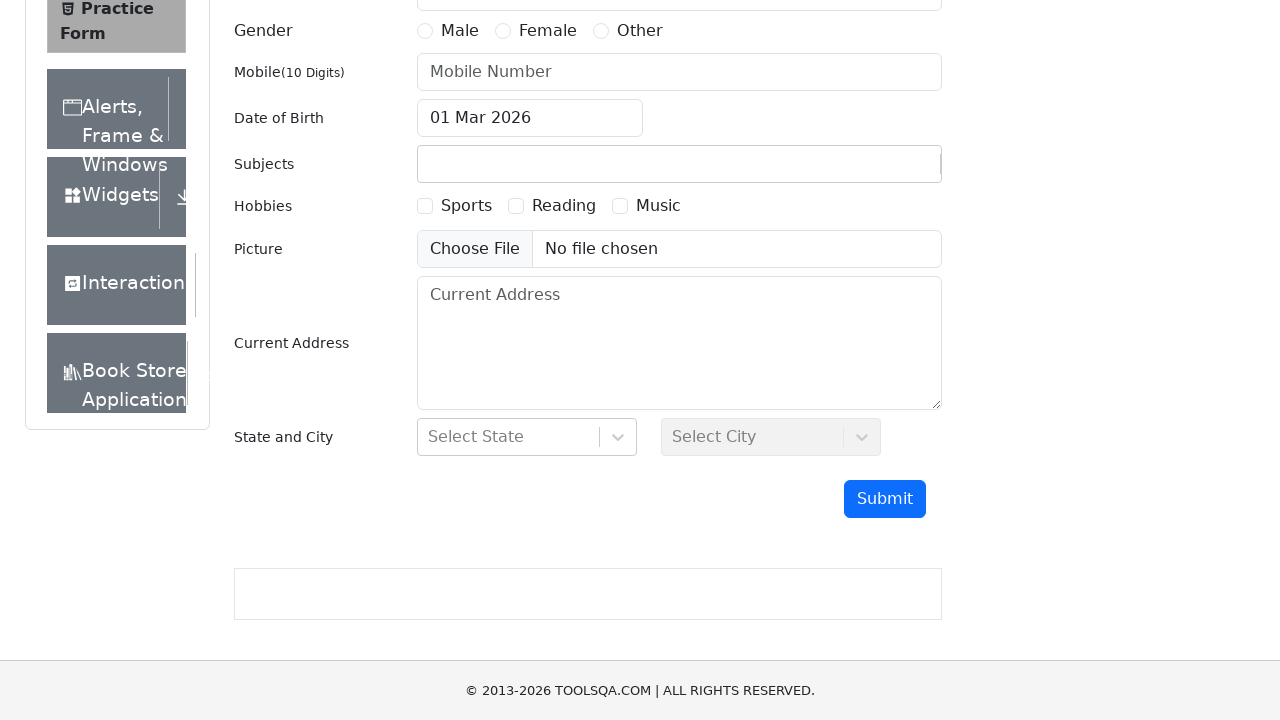

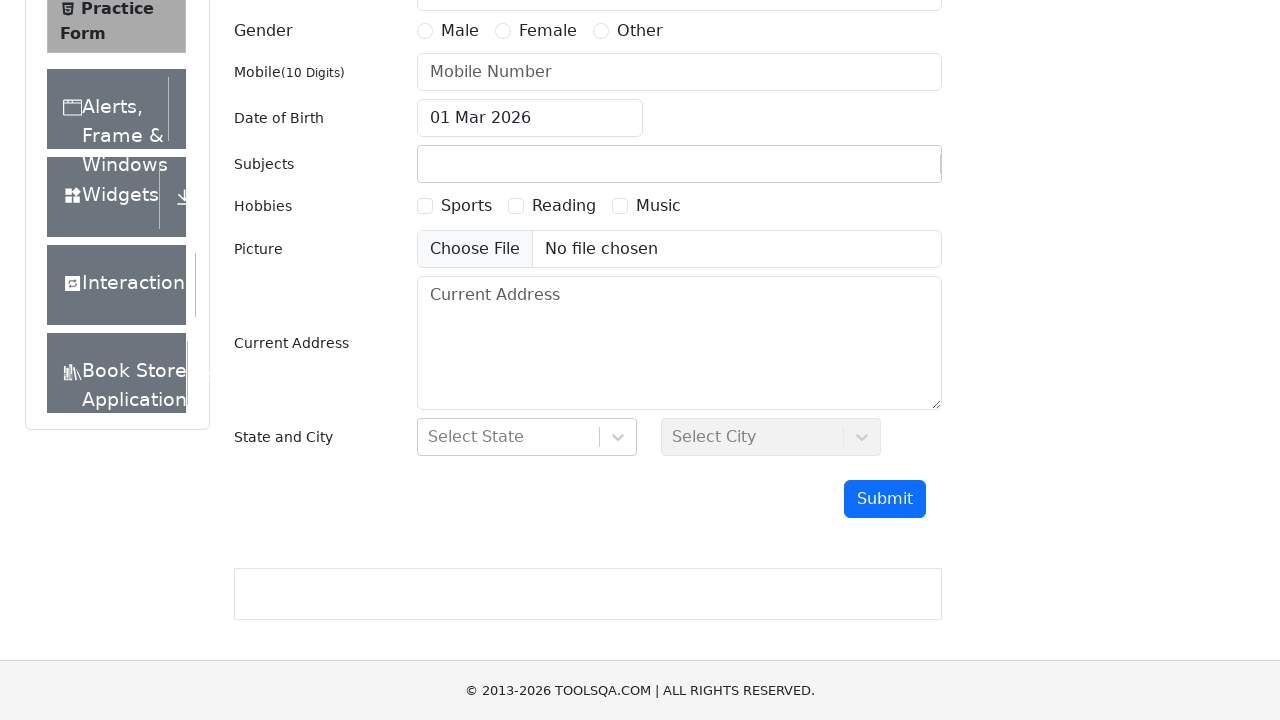